Navigates to a demo table page and iterates through all table cells to verify data is displayed

Starting URL: http://automationbykrishna.com

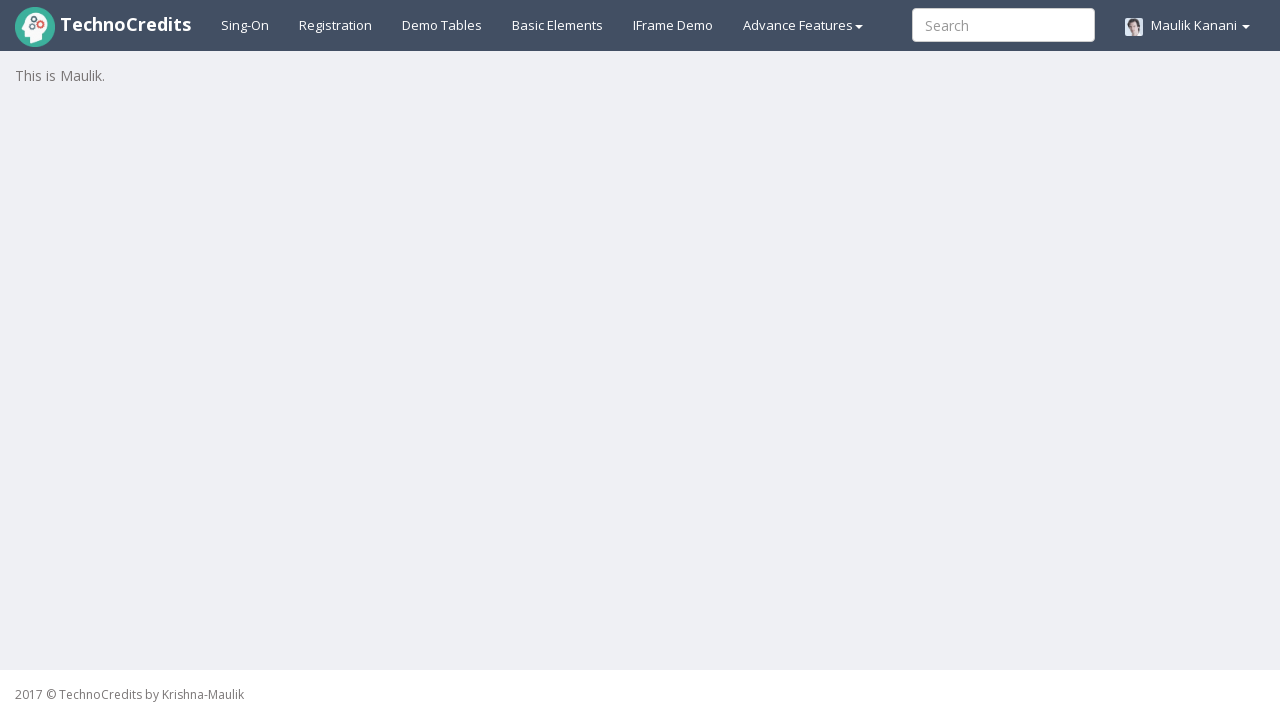

Clicked on Demo Table link at (442, 25) on xpath=//a[@id='demotable']
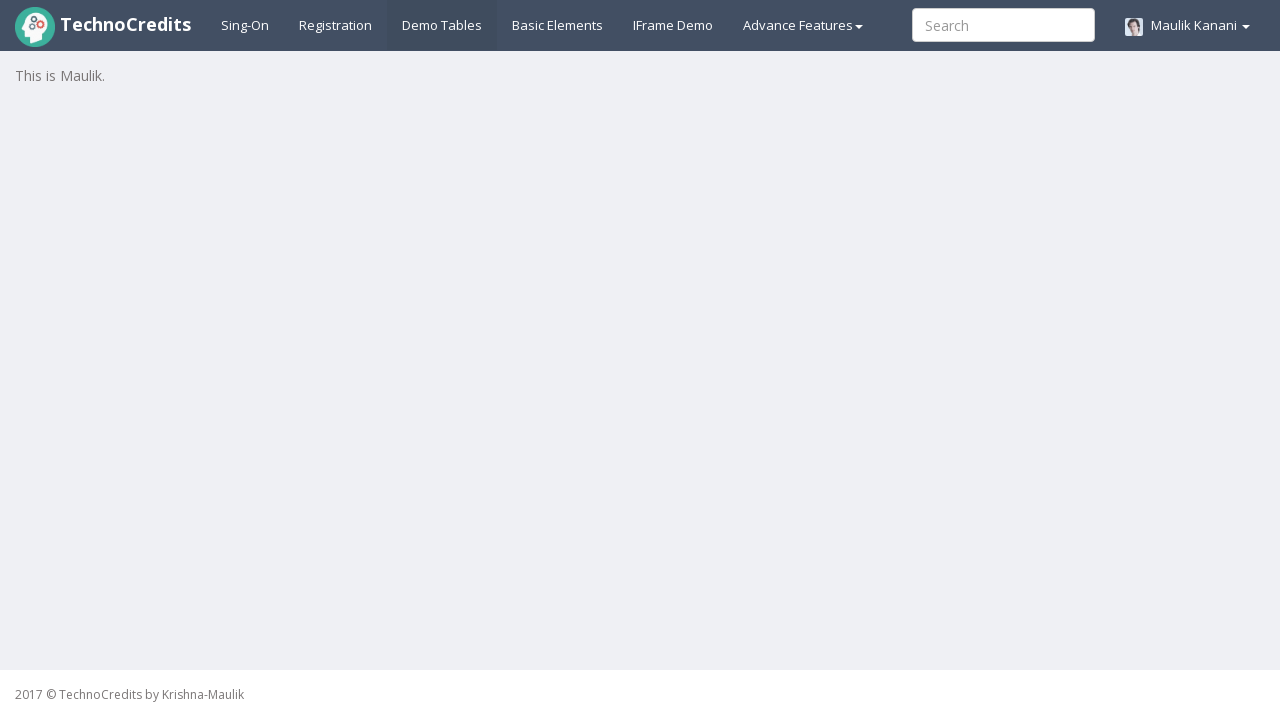

Table loaded successfully
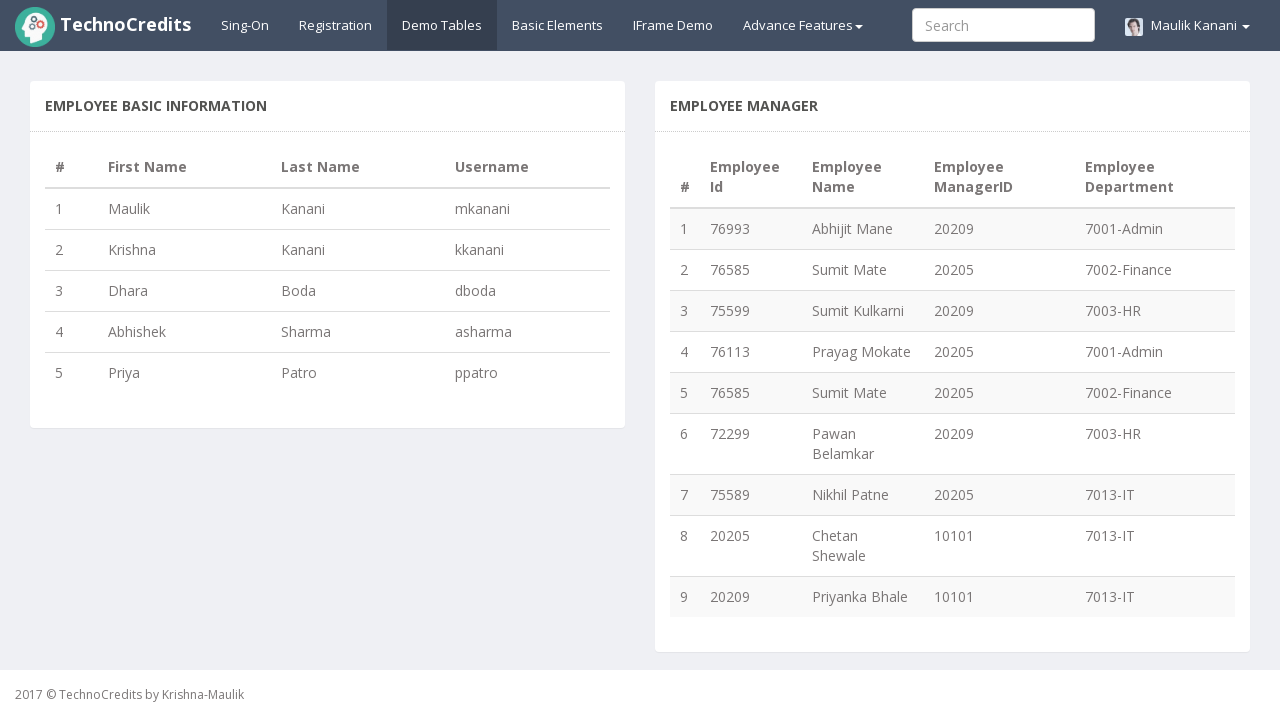

Retrieved total rows from table: 5
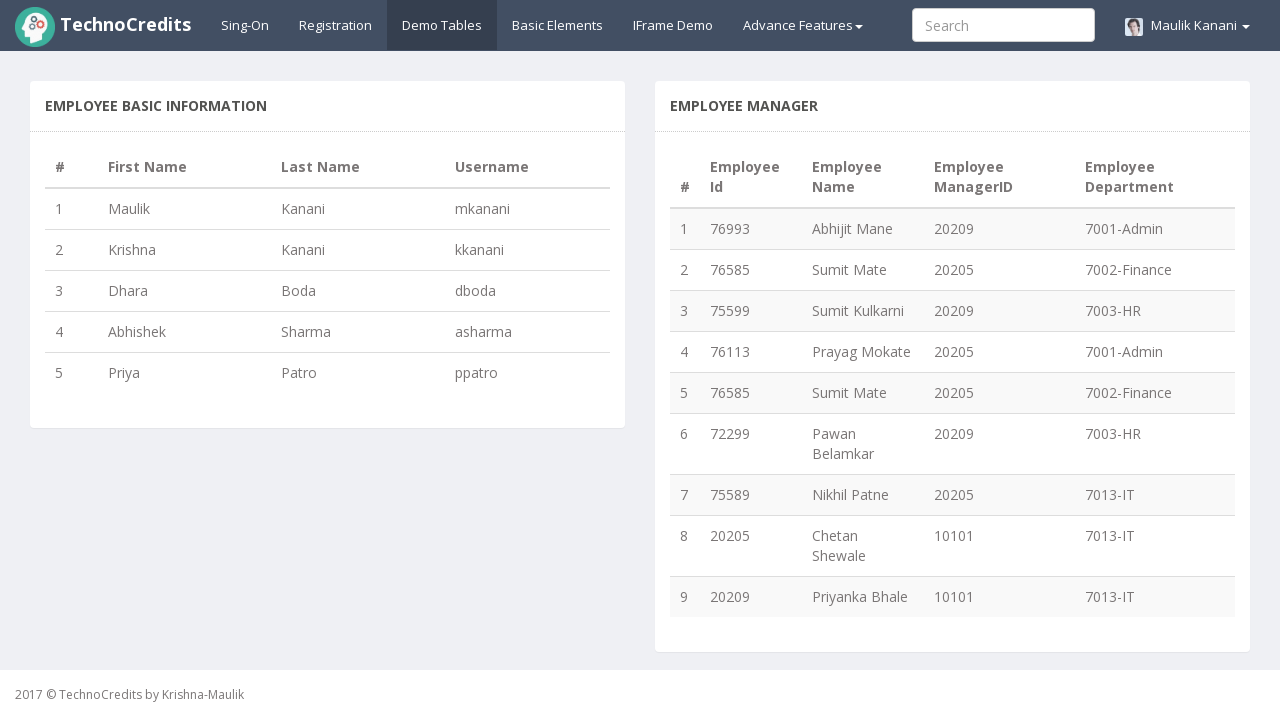

Retrieved total columns from table: 4
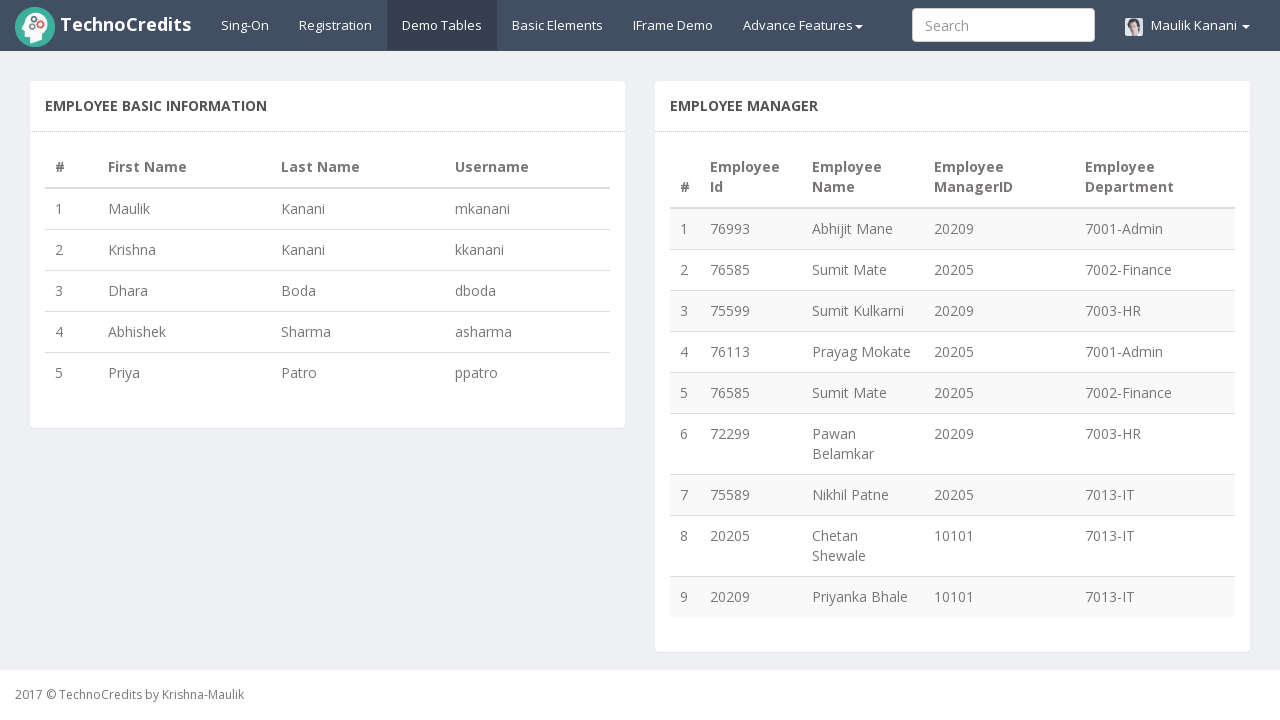

Retrieved cell data from row 1, column 1: '1'
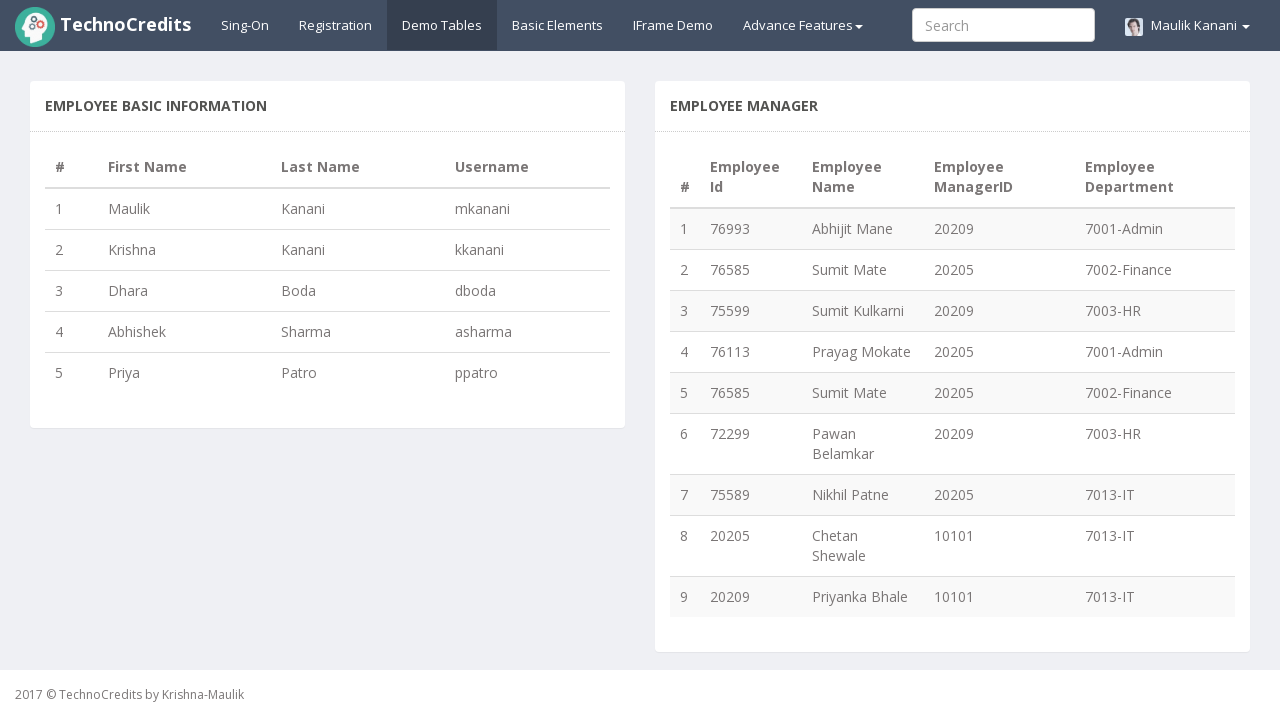

Retrieved cell data from row 1, column 2: 'Maulik'
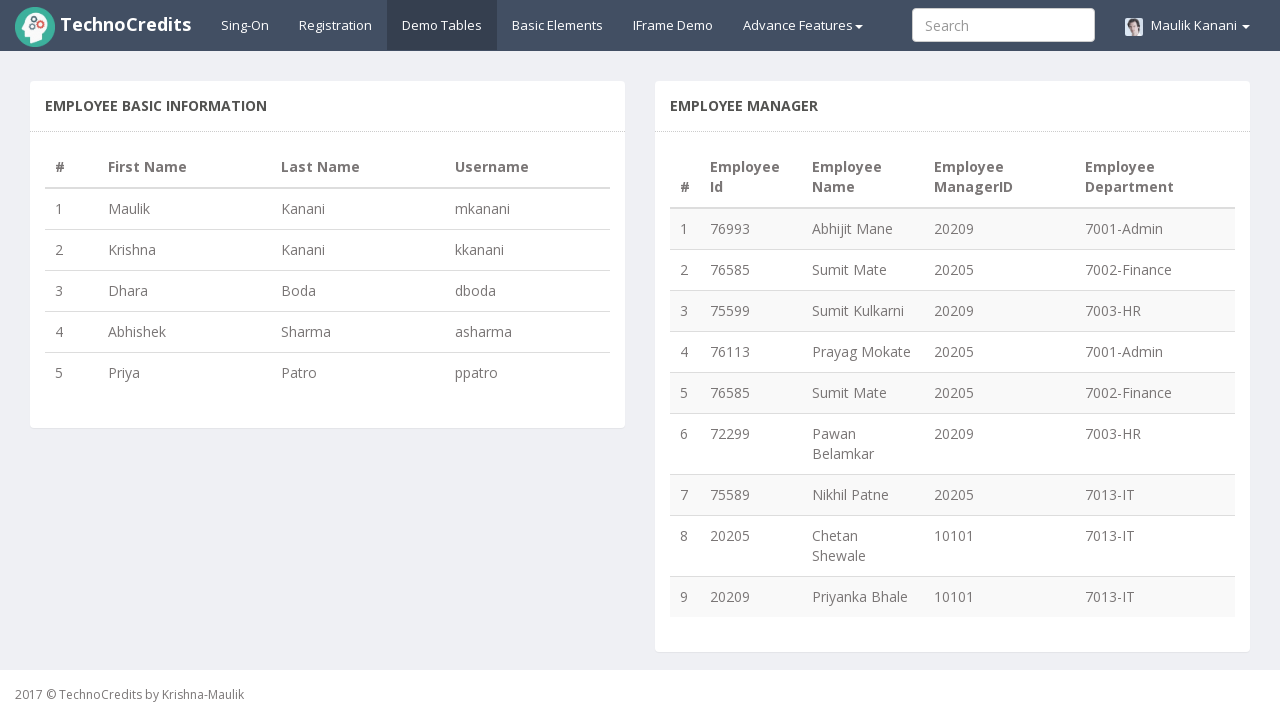

Retrieved cell data from row 1, column 3: 'Kanani'
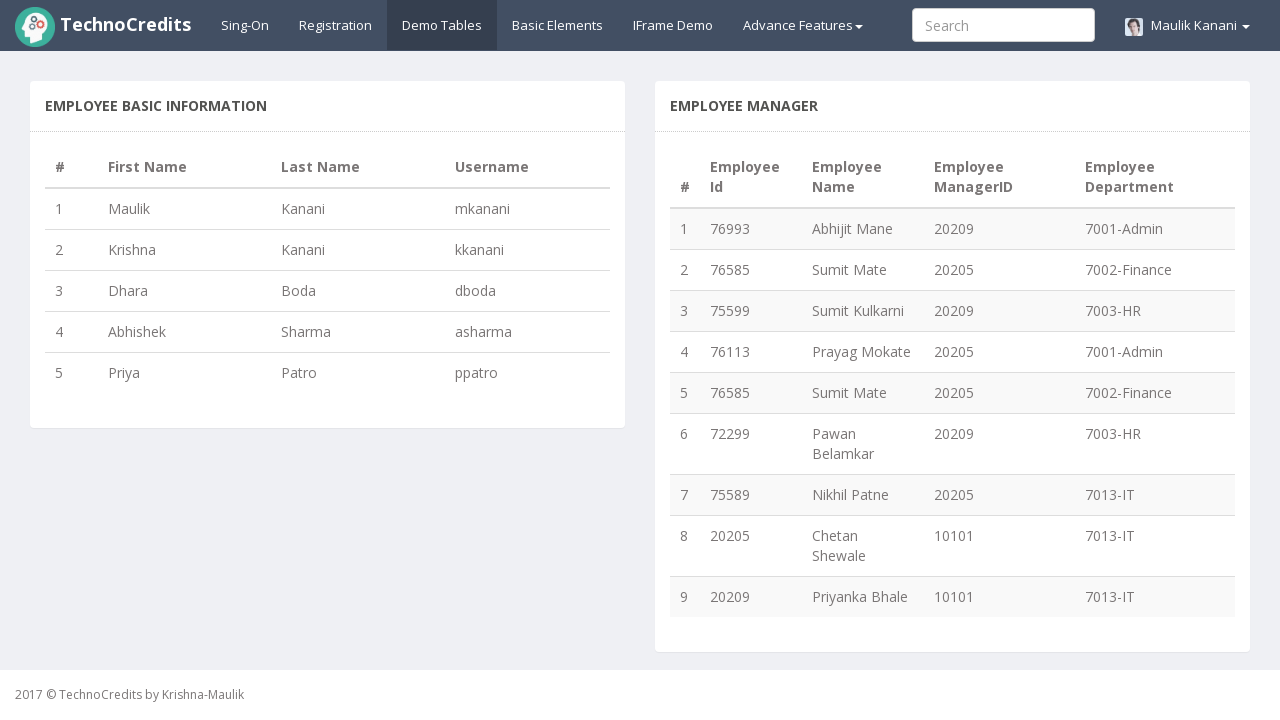

Retrieved cell data from row 1, column 4: 'mkanani'
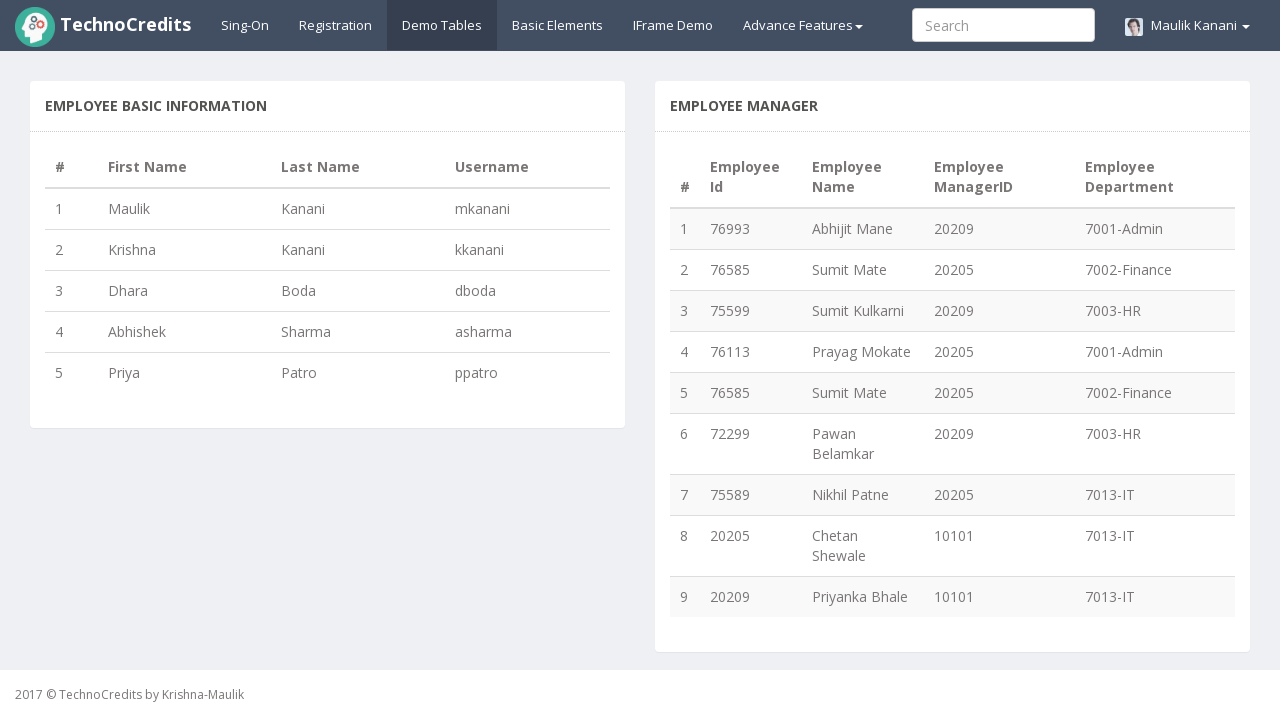

Retrieved cell data from row 2, column 1: '2'
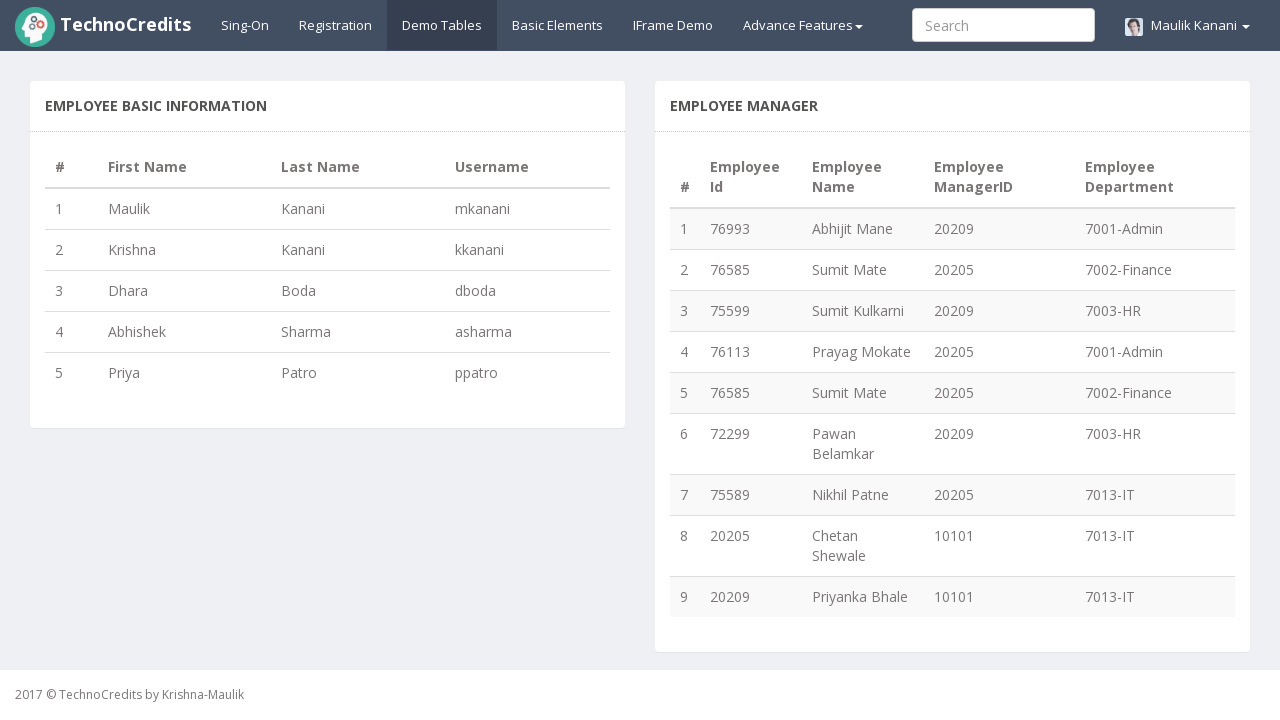

Retrieved cell data from row 2, column 2: 'Krishna'
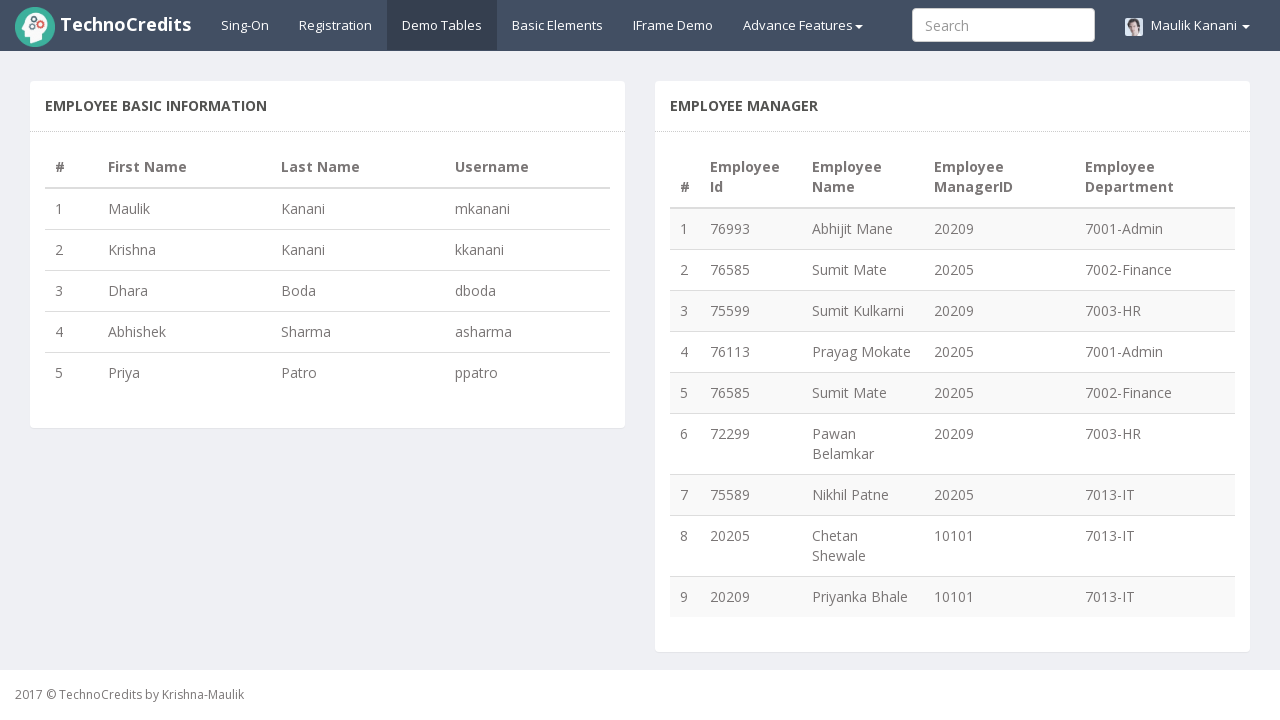

Retrieved cell data from row 2, column 3: 'Kanani'
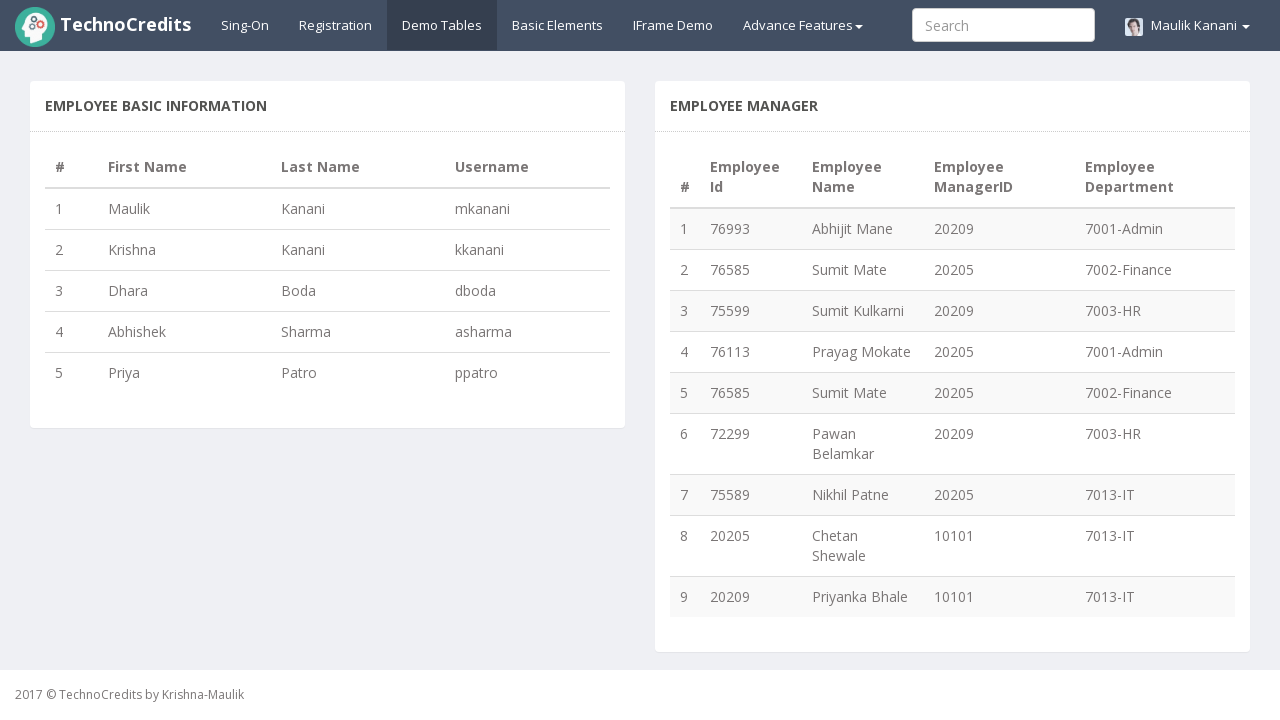

Retrieved cell data from row 2, column 4: 'kkanani'
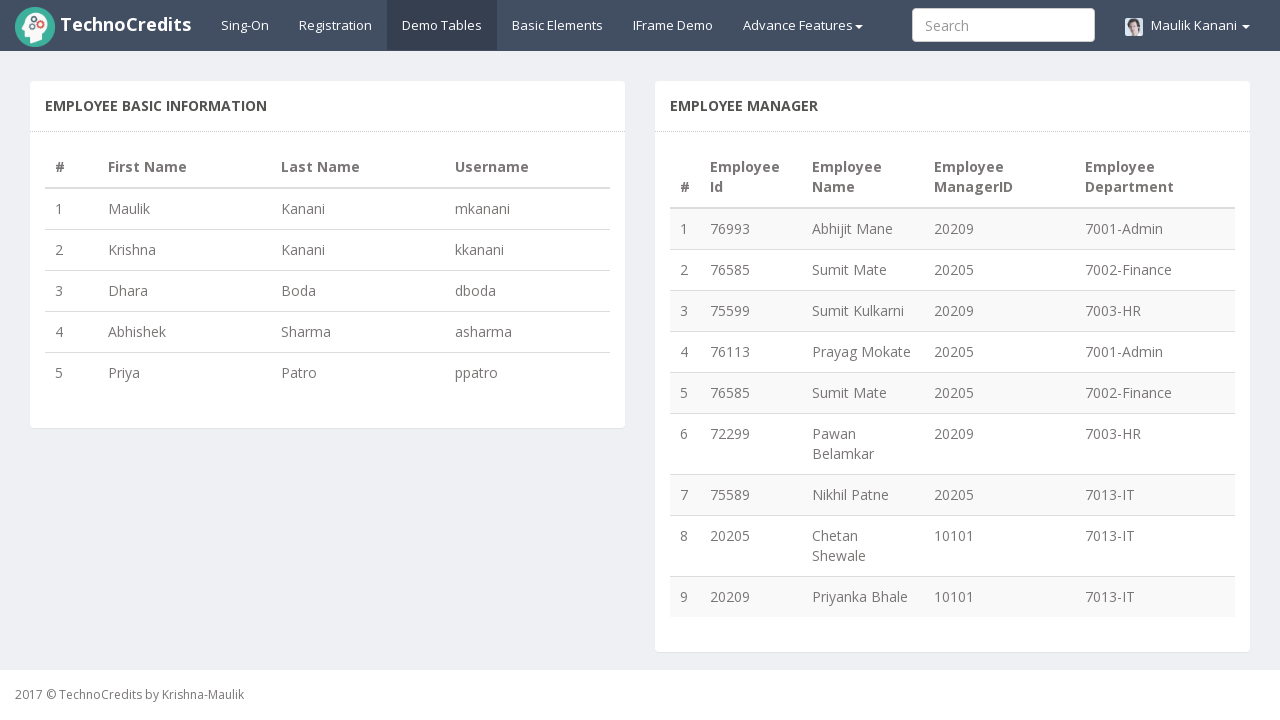

Retrieved cell data from row 3, column 1: '3'
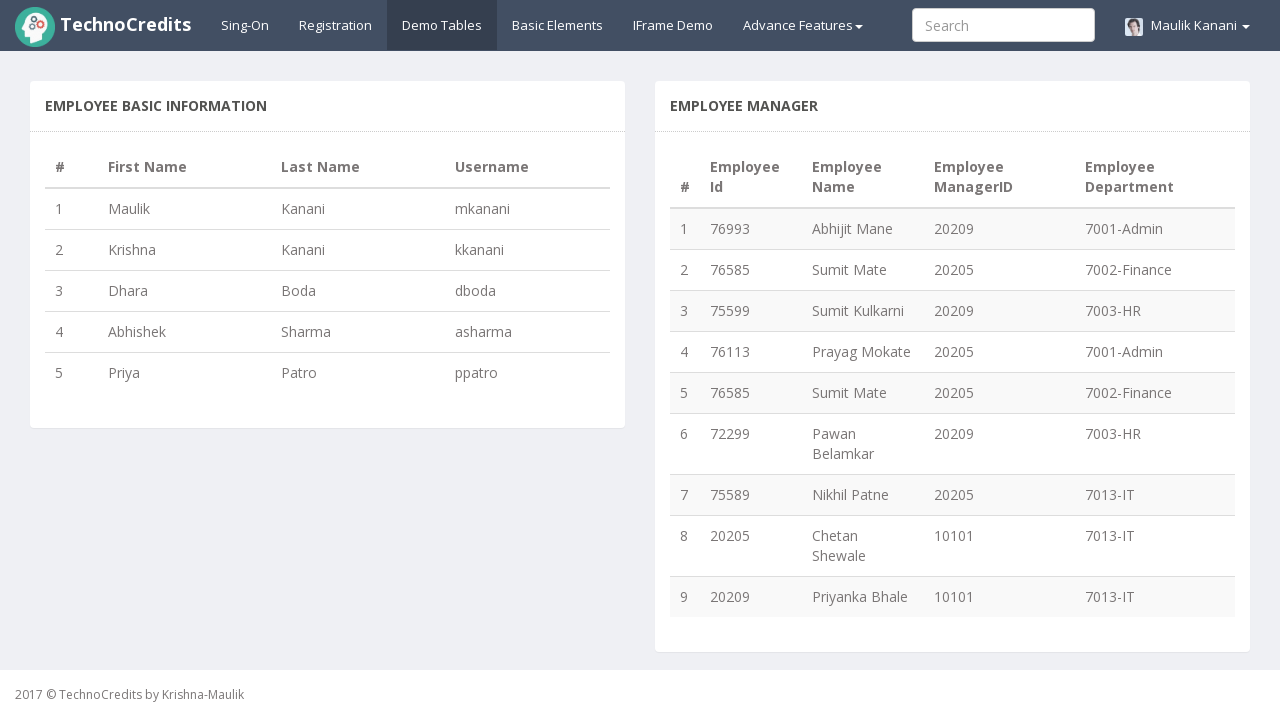

Retrieved cell data from row 3, column 2: 'Dhara'
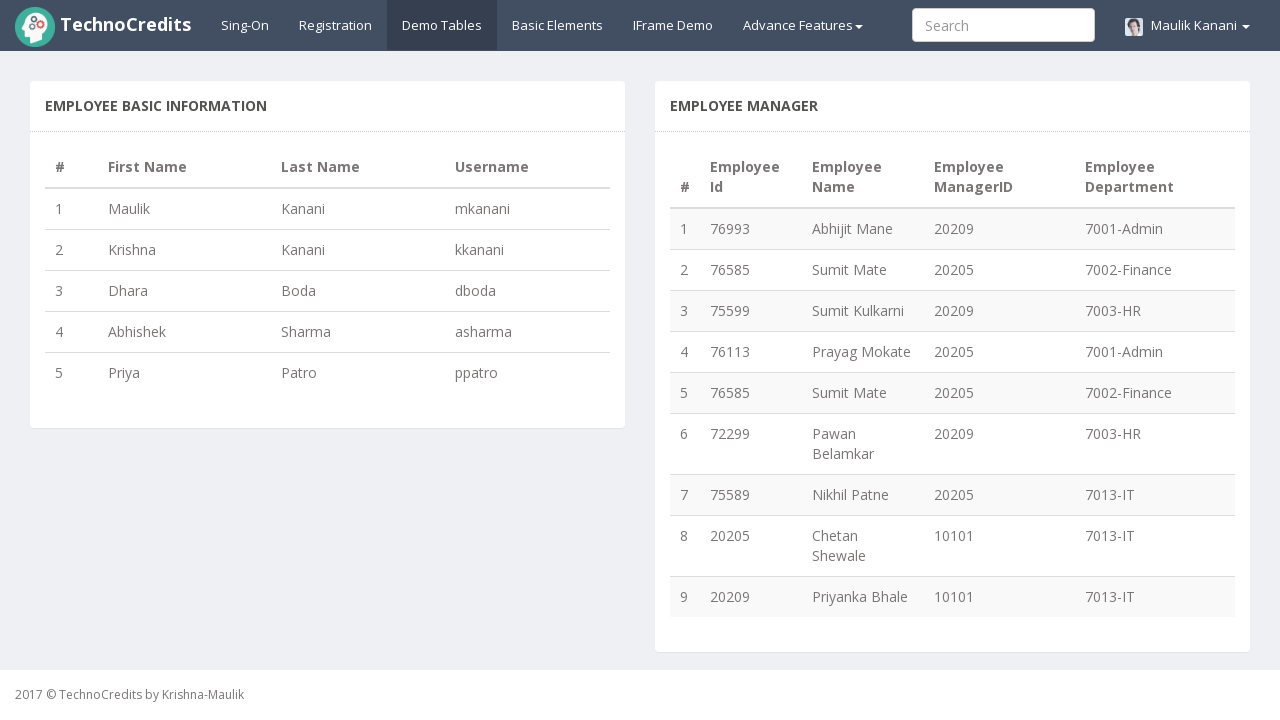

Retrieved cell data from row 3, column 3: 'Boda'
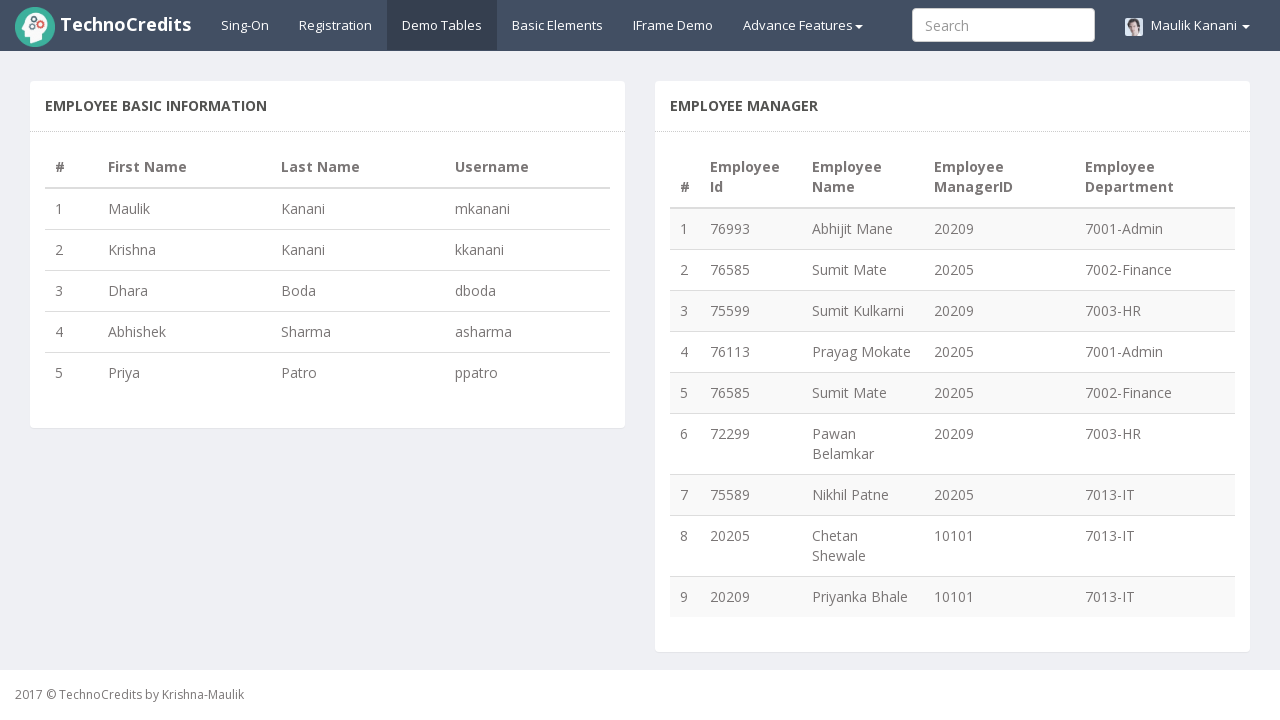

Retrieved cell data from row 3, column 4: 'dboda'
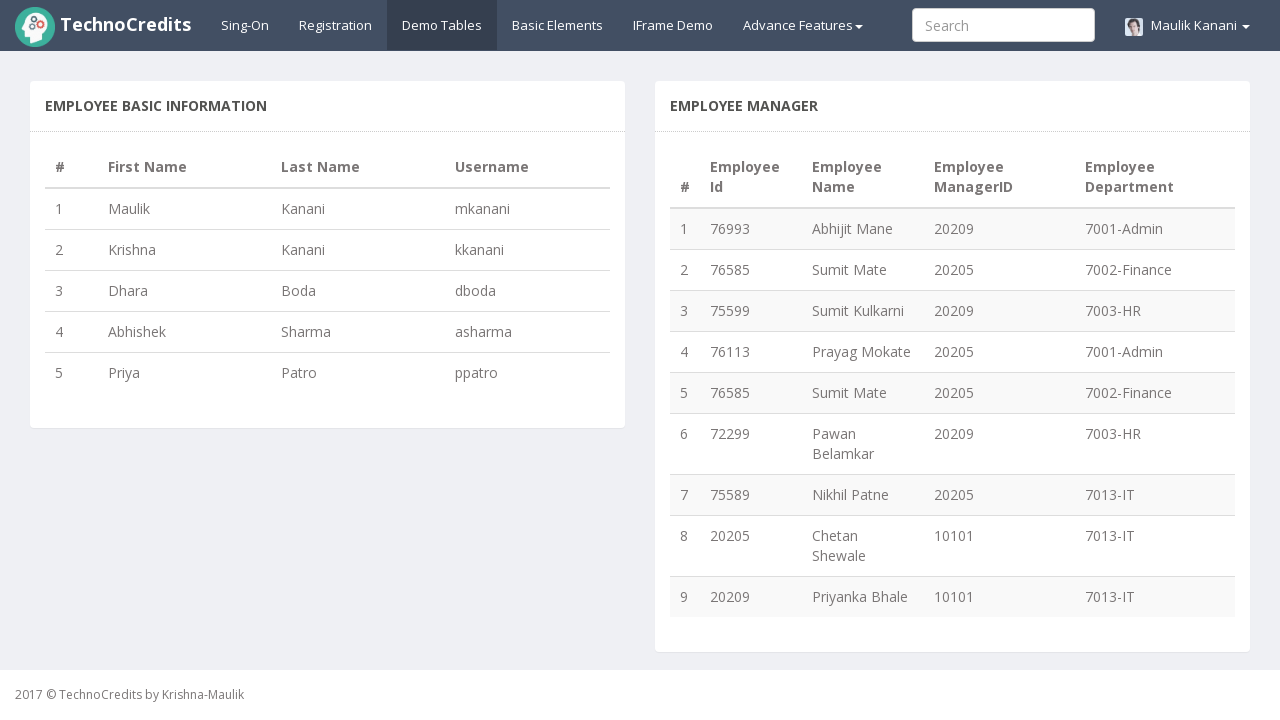

Retrieved cell data from row 4, column 1: '4'
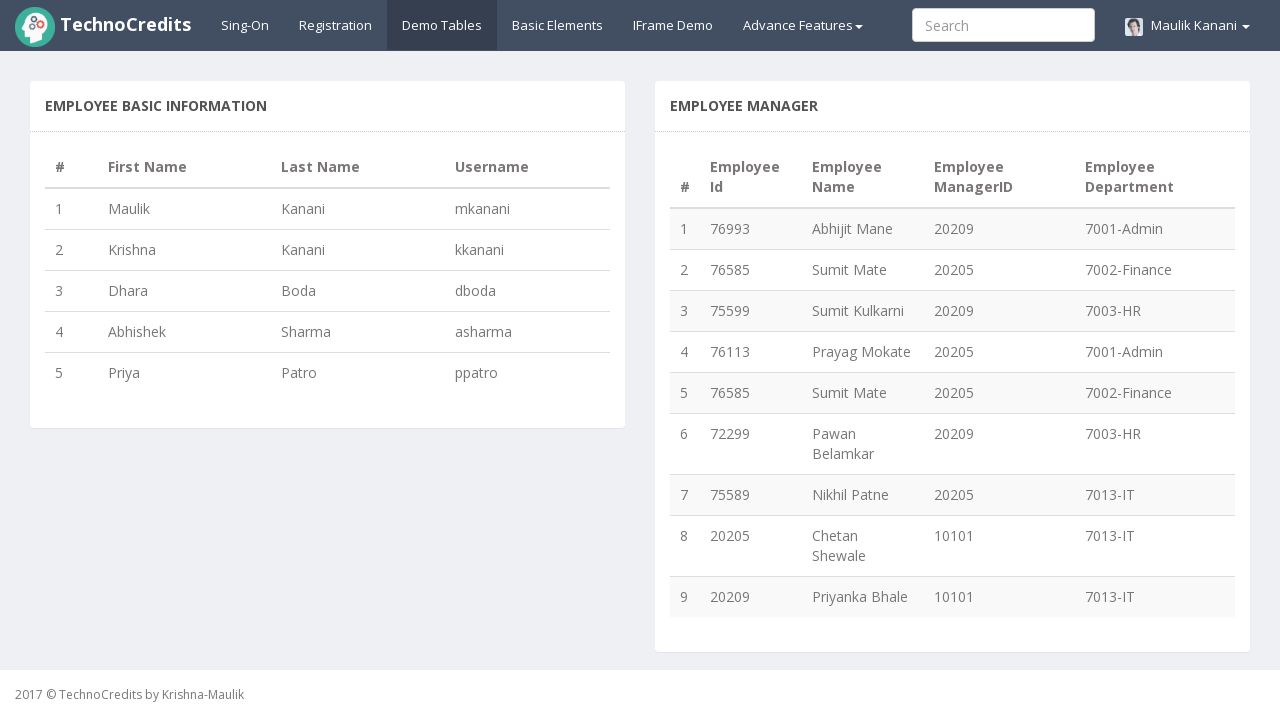

Retrieved cell data from row 4, column 2: 'Abhishek'
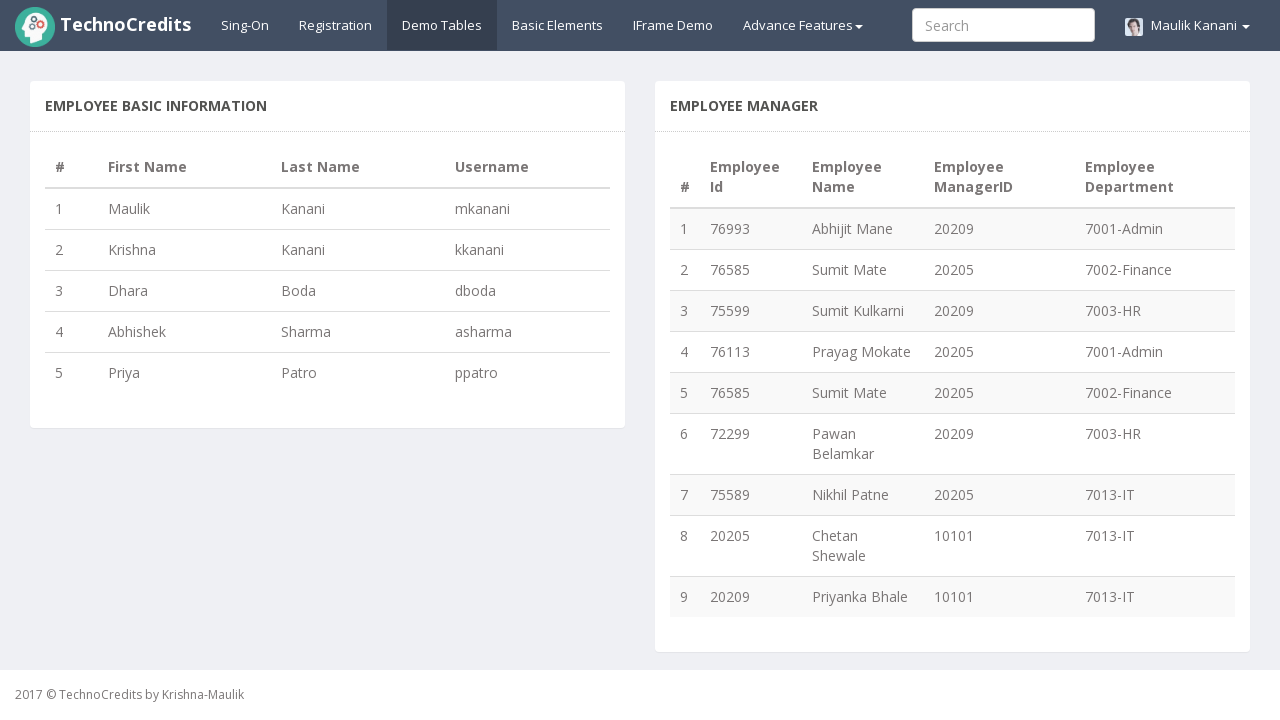

Retrieved cell data from row 4, column 3: 'Sharma'
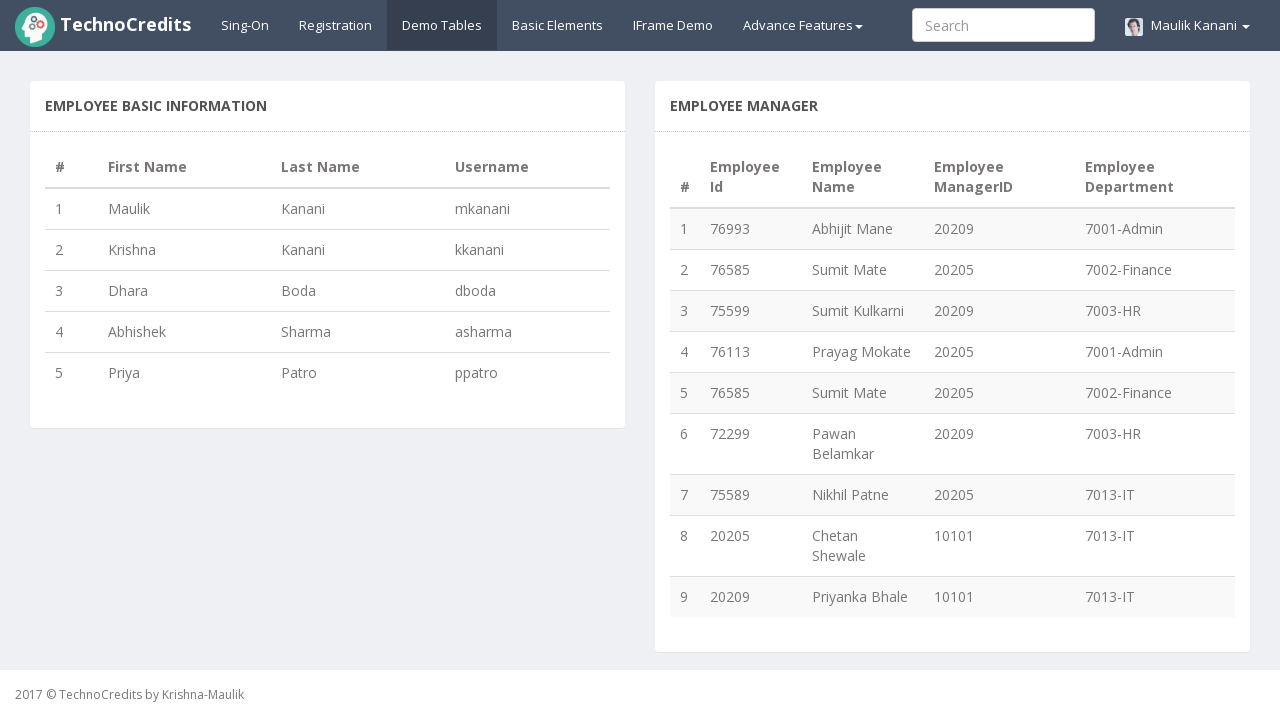

Retrieved cell data from row 4, column 4: 'asharma'
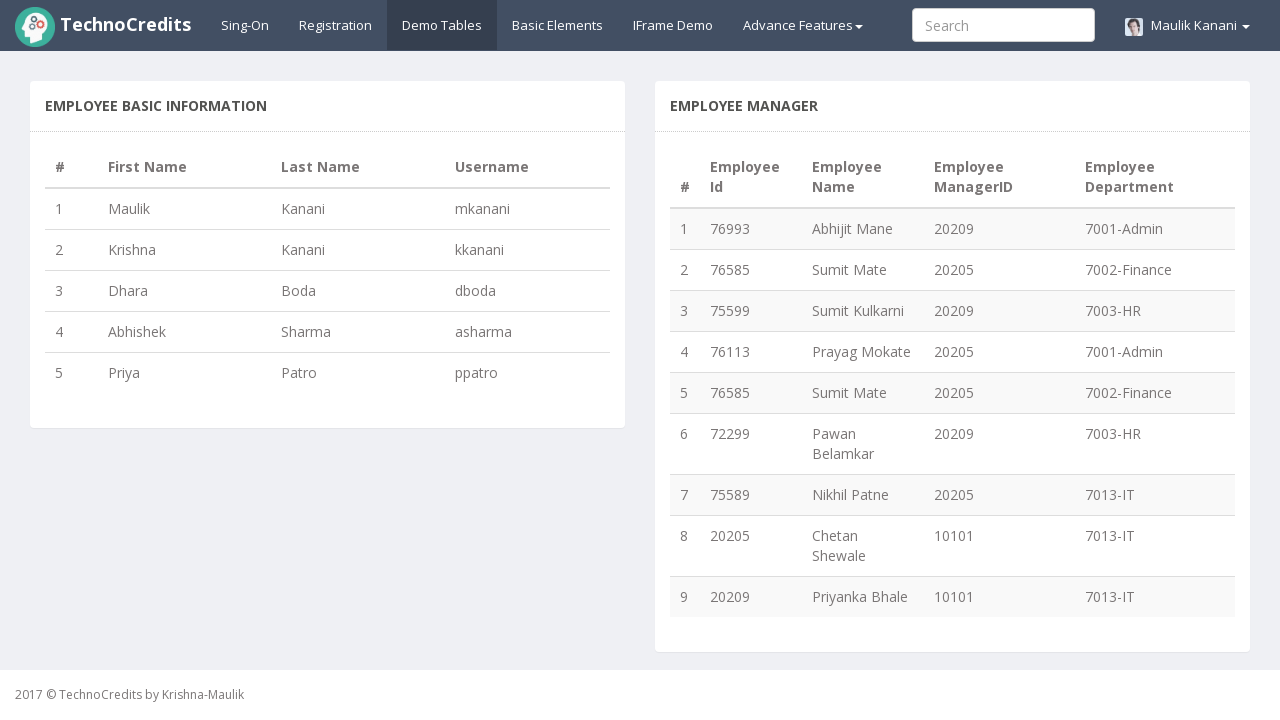

Retrieved cell data from row 5, column 1: '5'
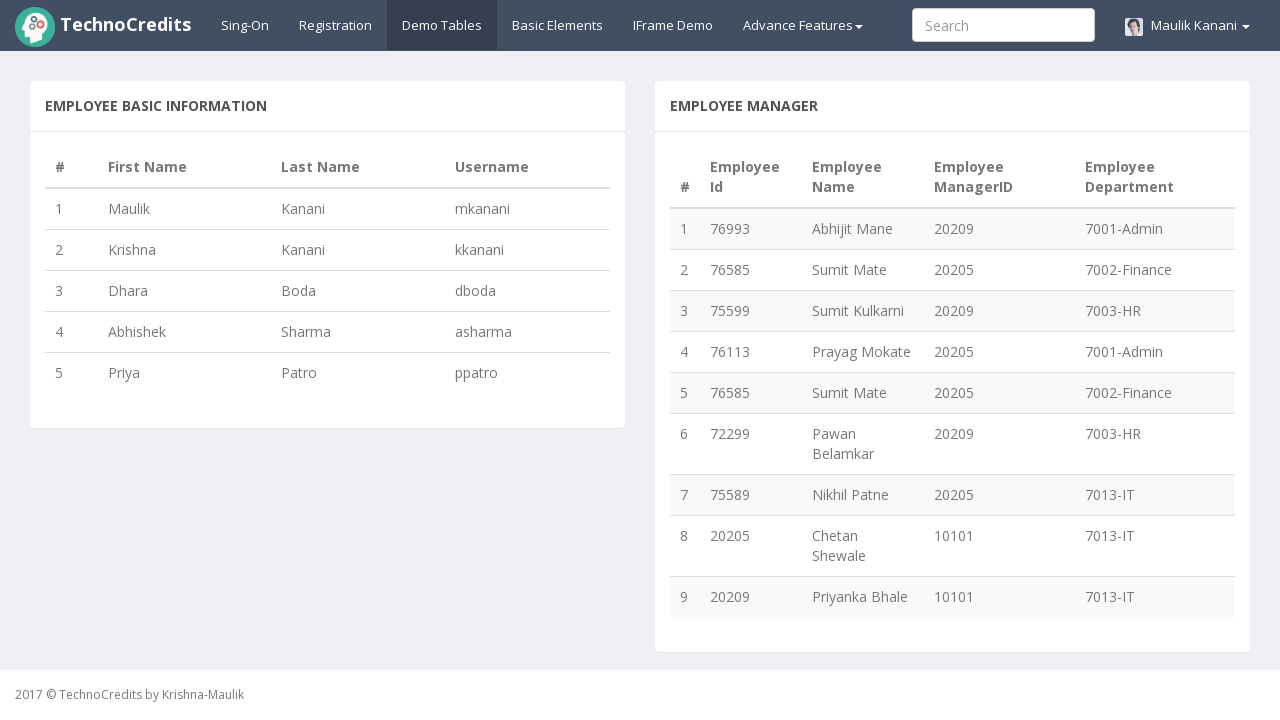

Retrieved cell data from row 5, column 2: 'Priya'
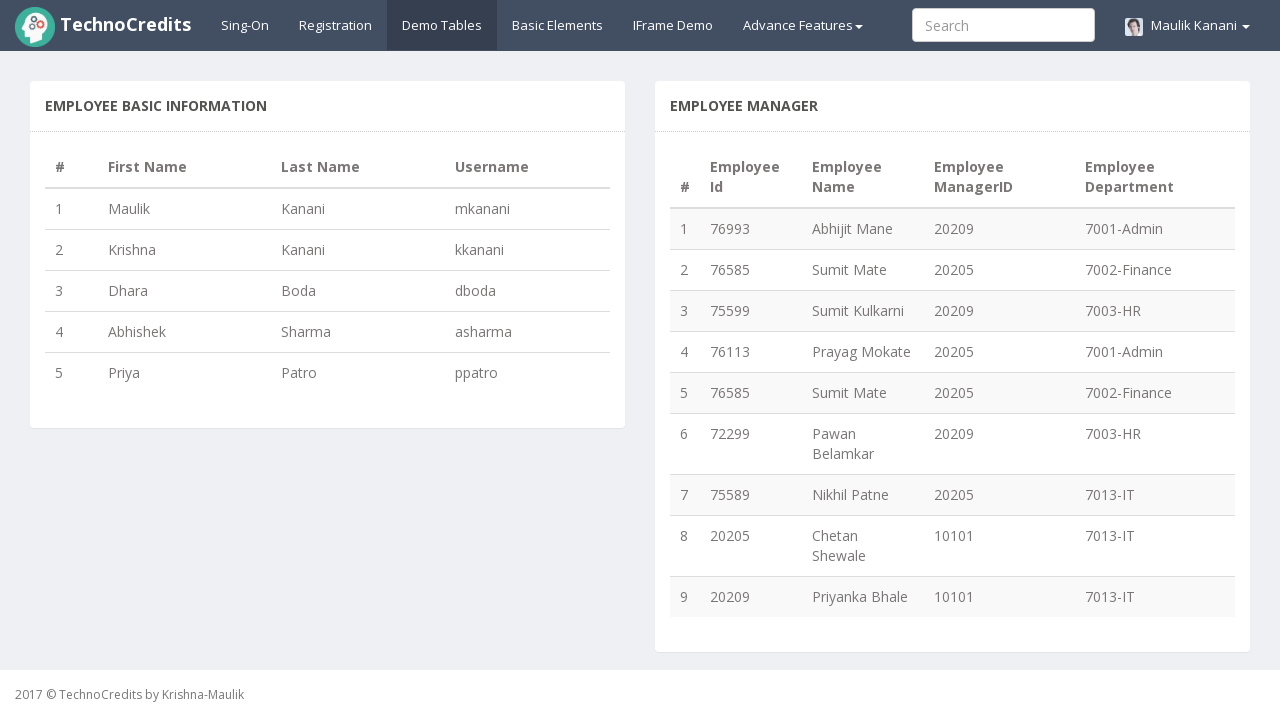

Retrieved cell data from row 5, column 3: 'Patro'
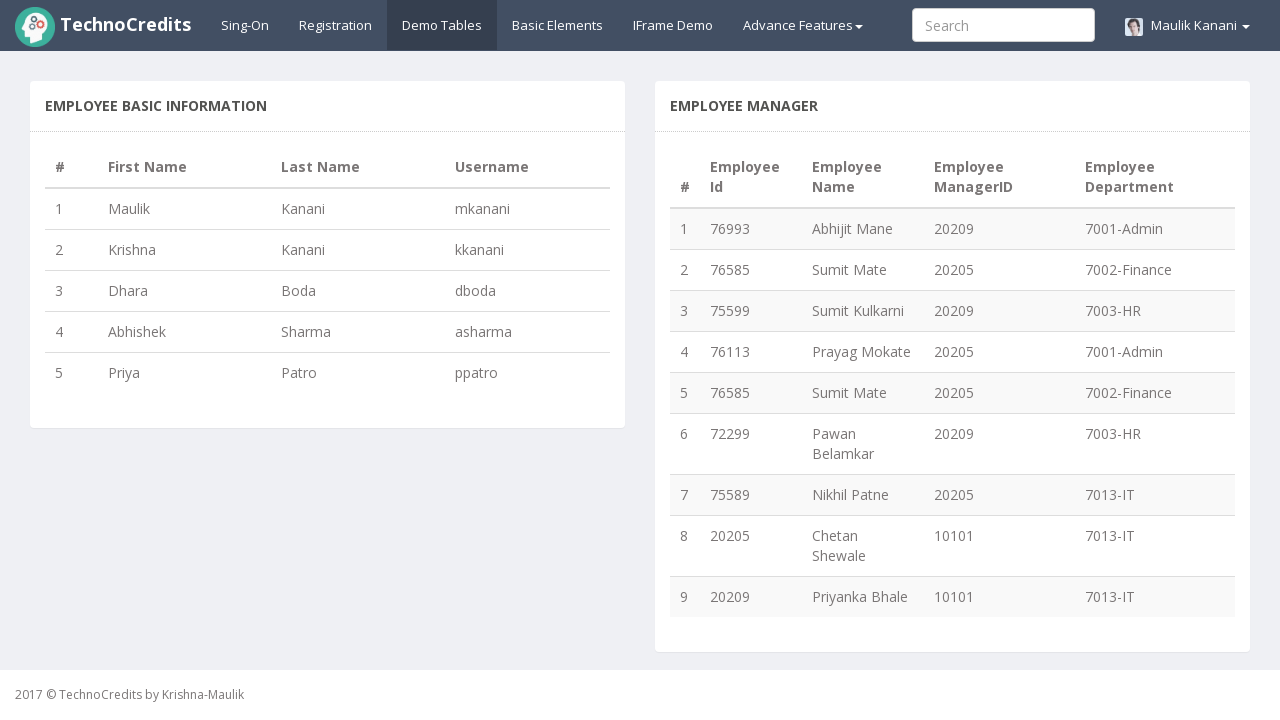

Retrieved cell data from row 5, column 4: 'ppatro'
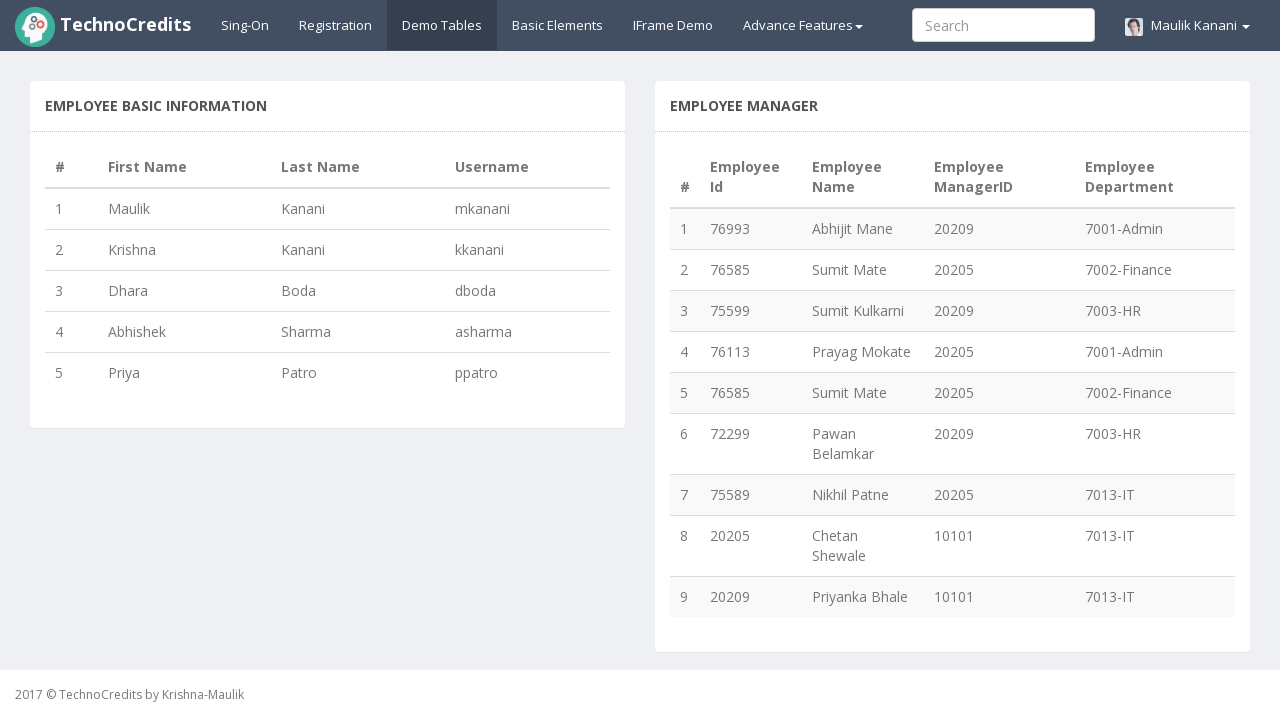

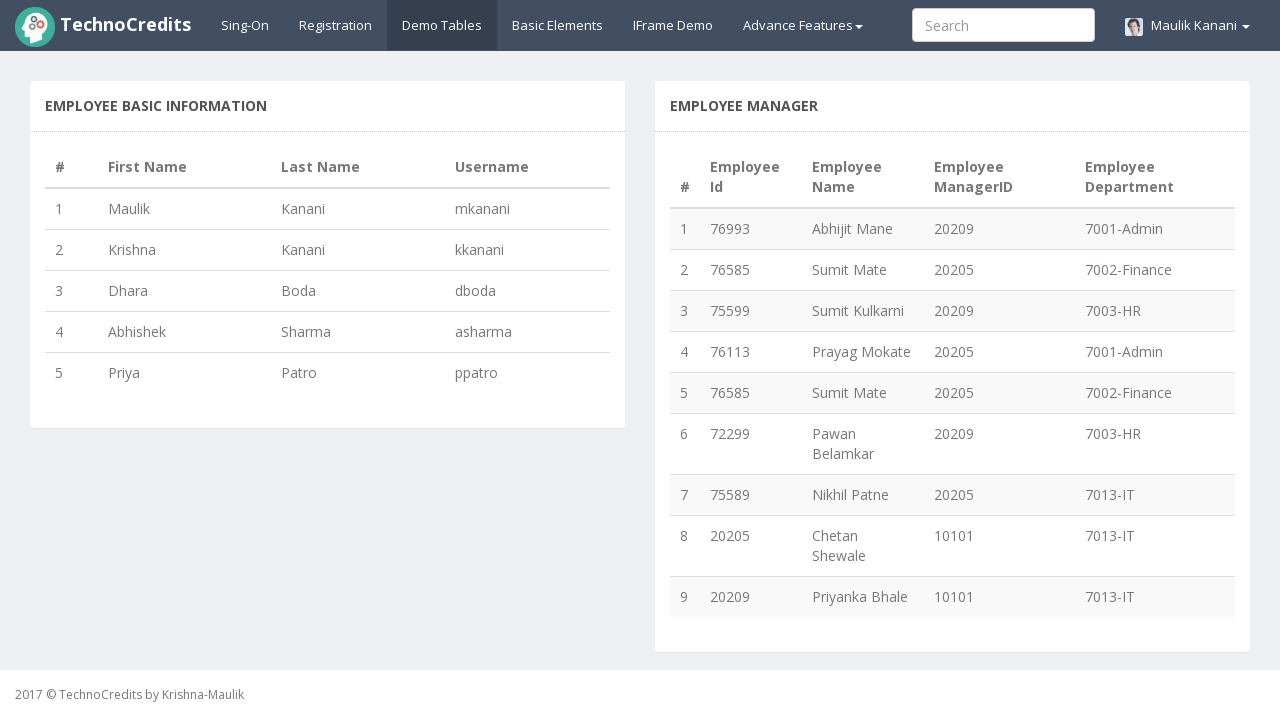